Solves a math problem on the page, fills in the answer, checks required checkboxes and radio buttons, then submits the form

Starting URL: https://suninjuly.github.io/math.html

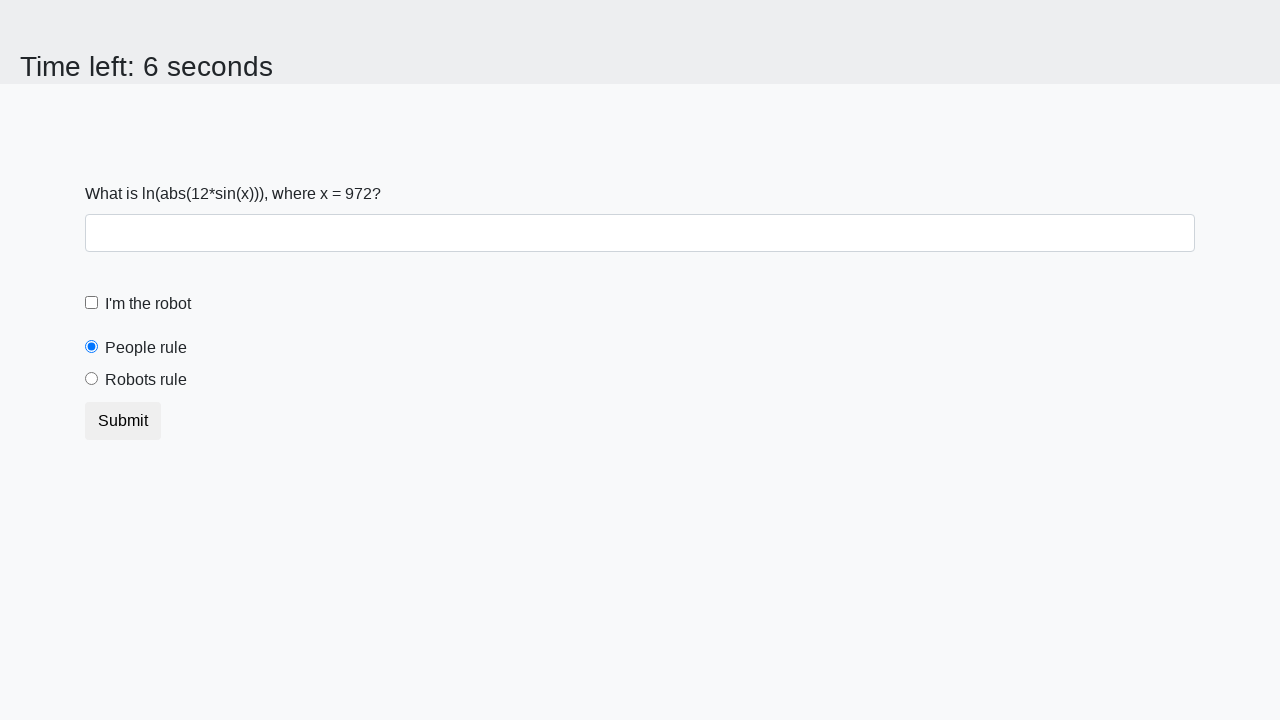

Located the x value element on the page
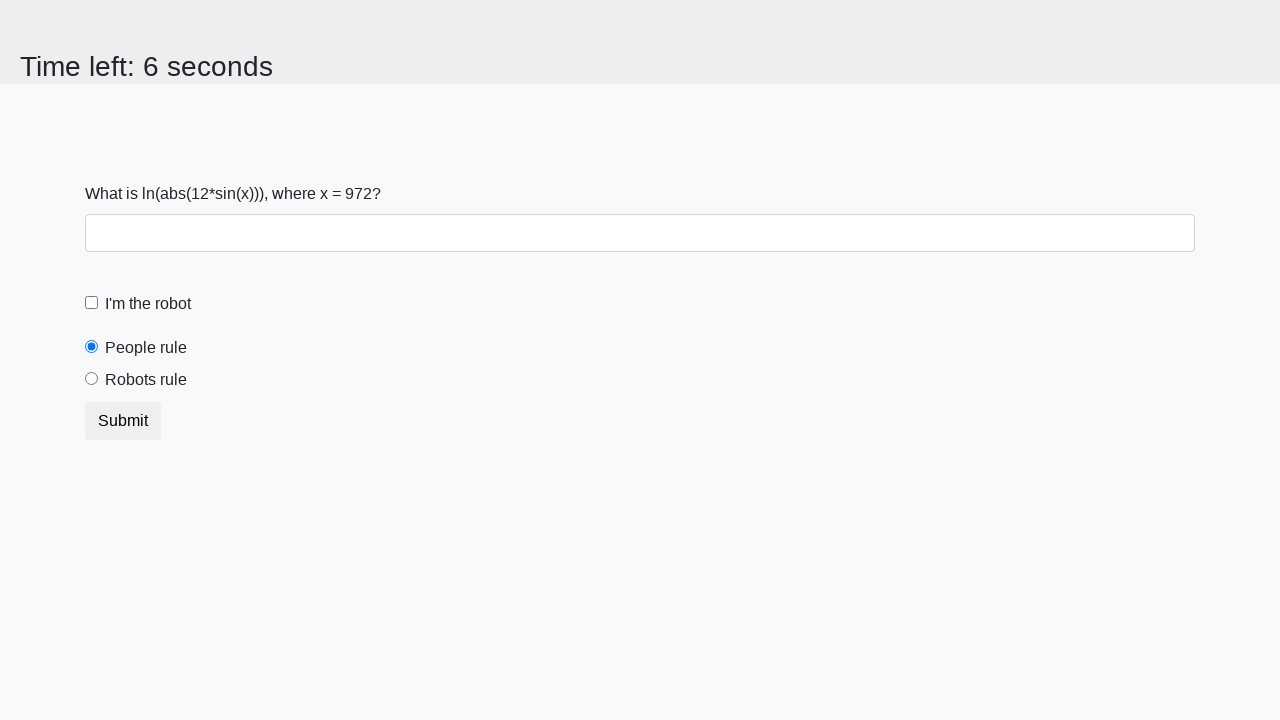

Extracted x value from page: 972
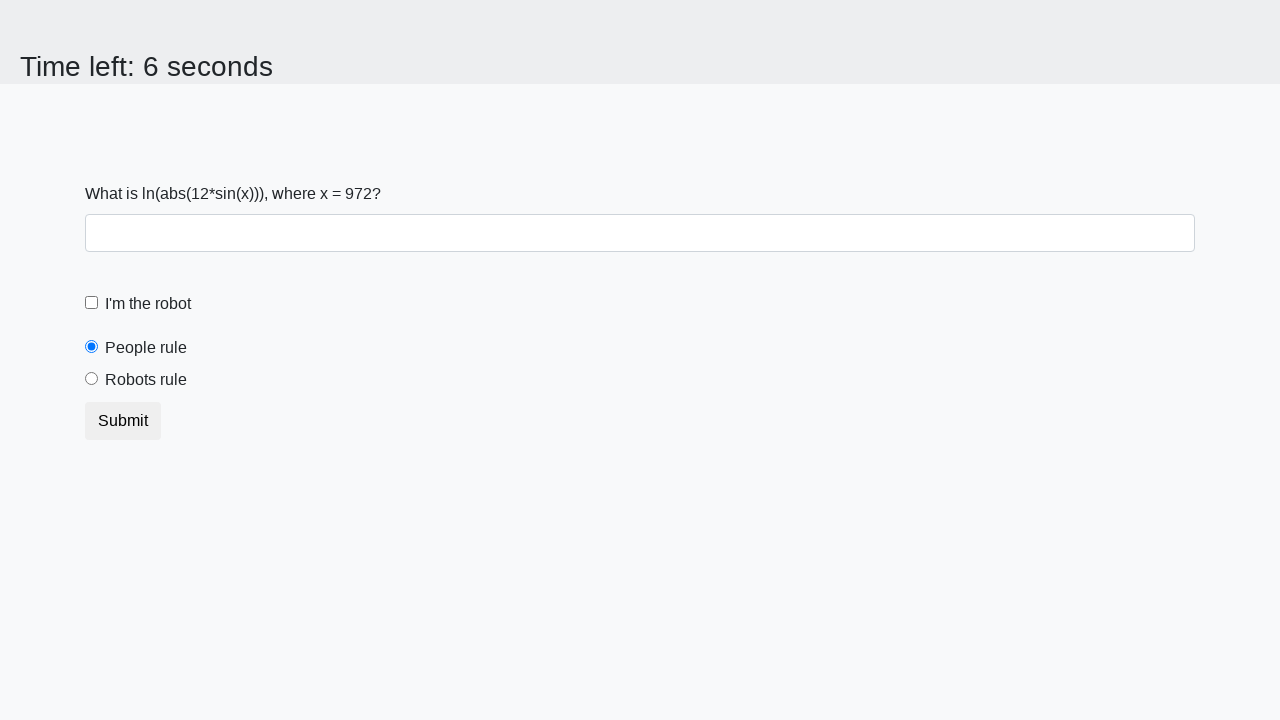

Calculated math formula result: 2.4318337132406906
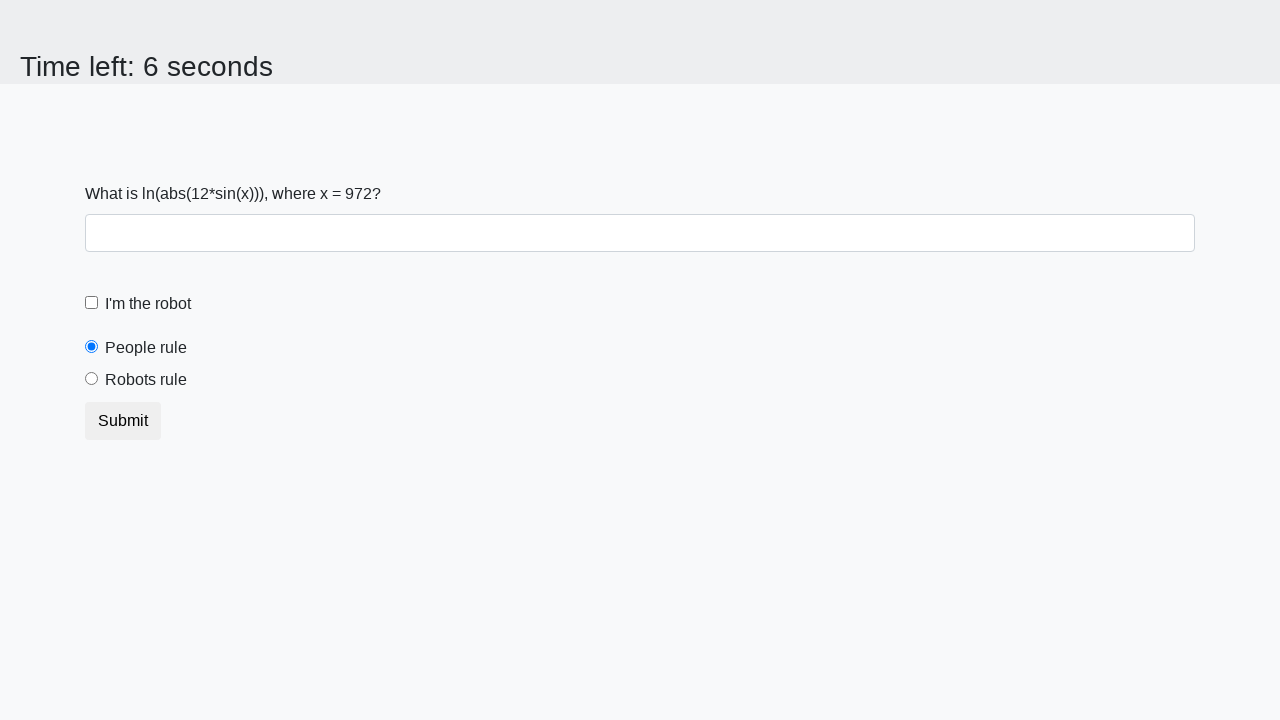

Filled in the answer field with calculated result on #answer
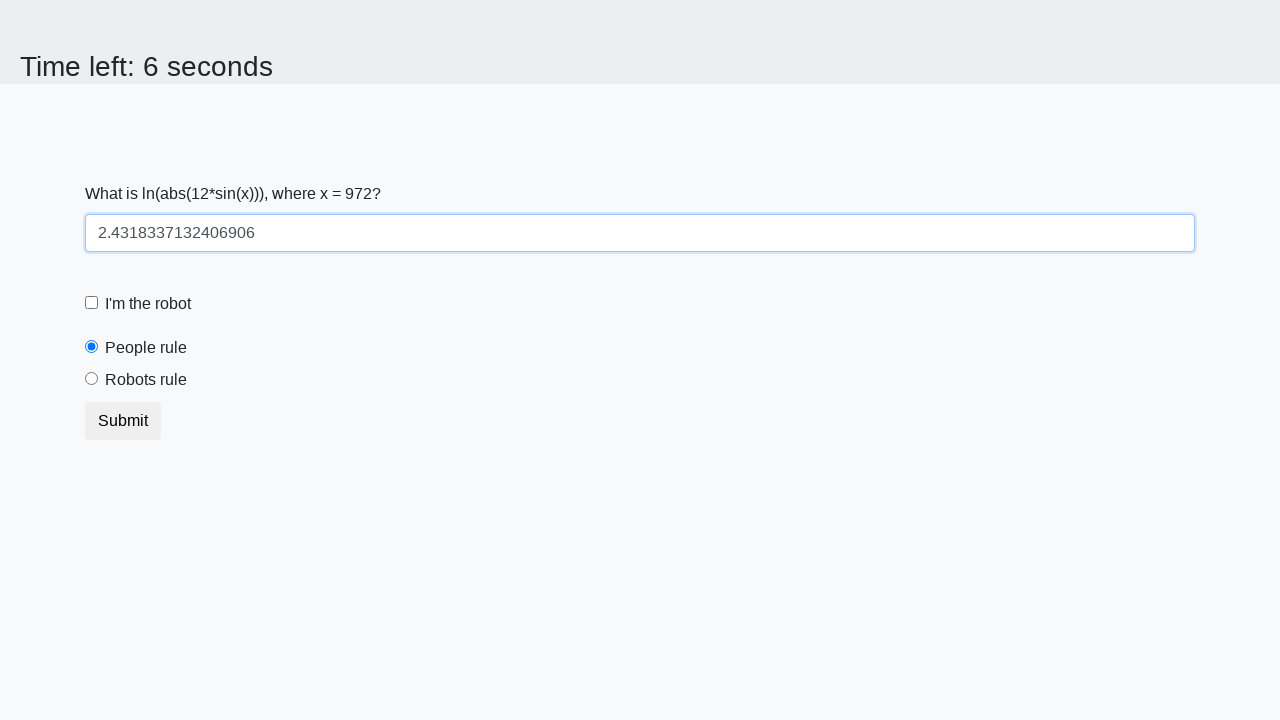

Checked the robot checkbox at (92, 303) on #robotCheckbox
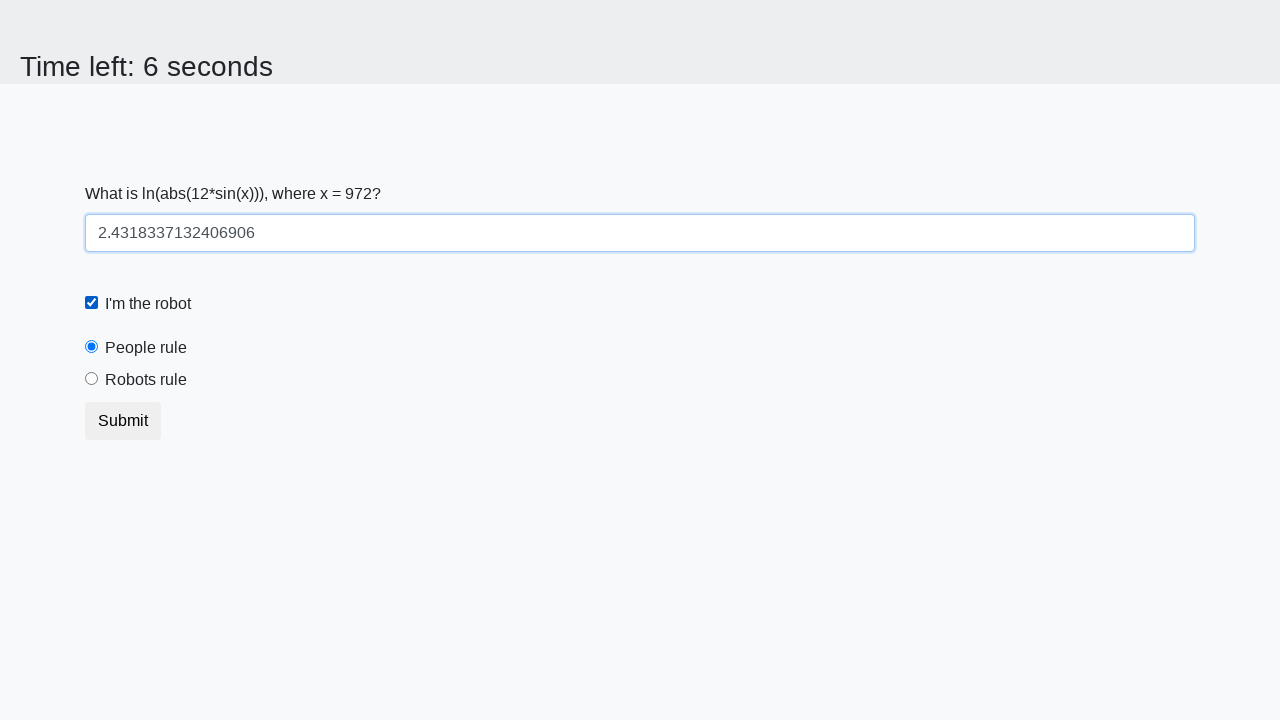

Selected the robots rule radio button at (92, 379) on #robotsRule
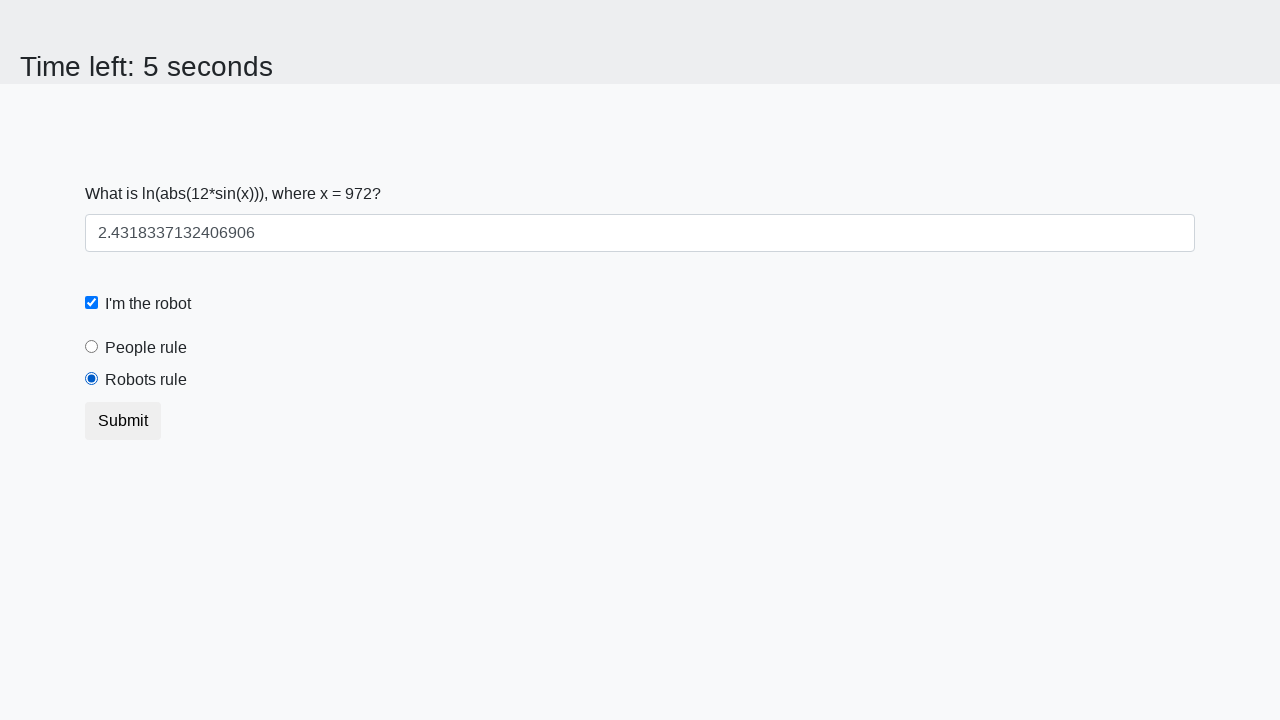

Clicked the submit button at (123, 421) on .btn
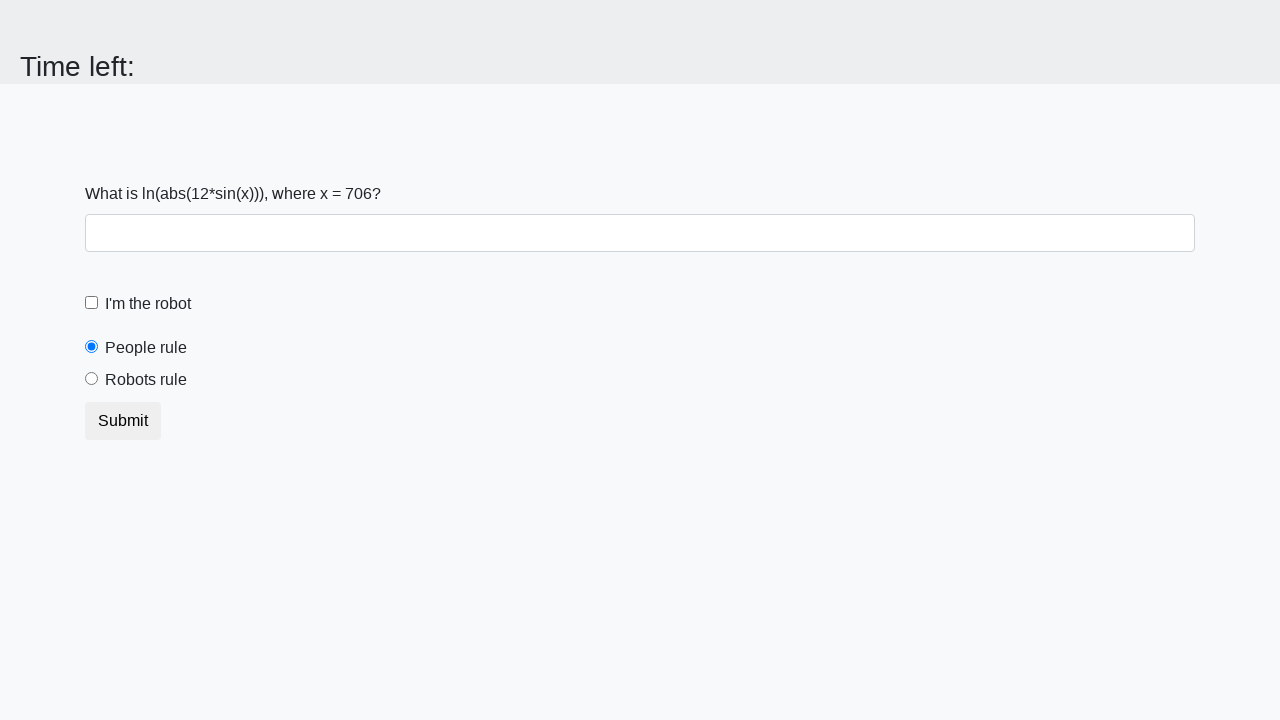

Waited 2 seconds for form submission to process
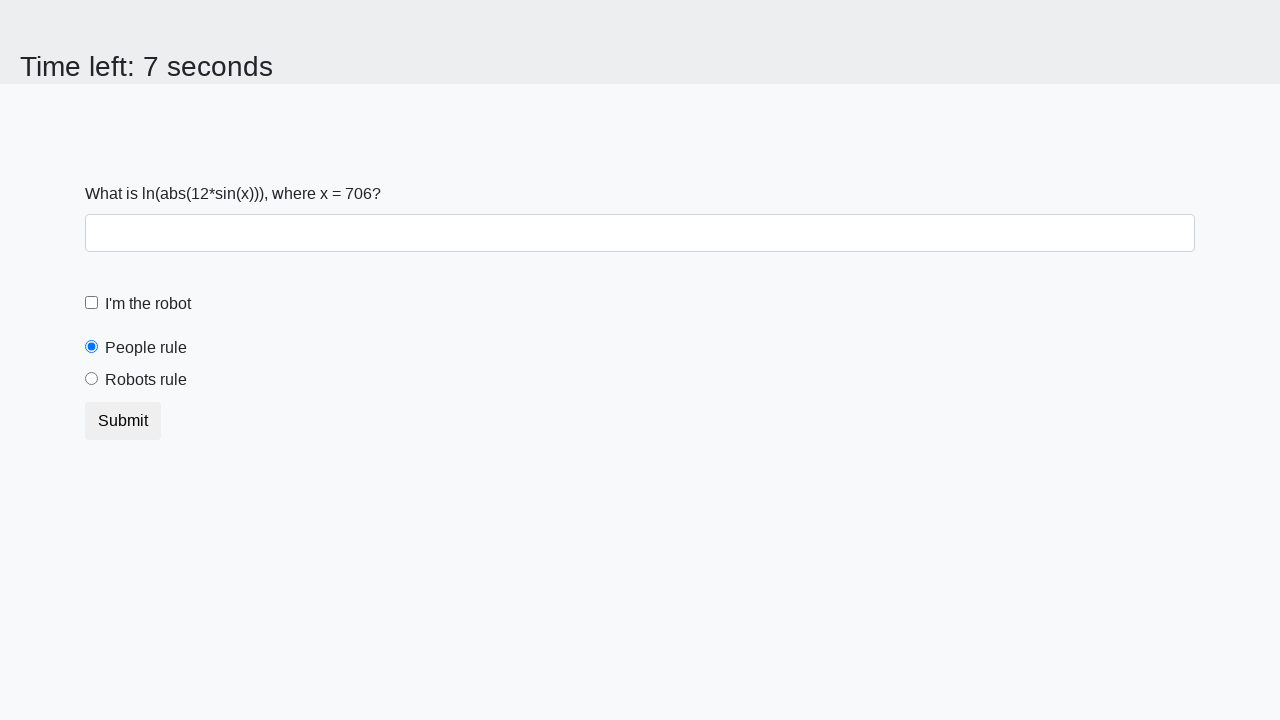

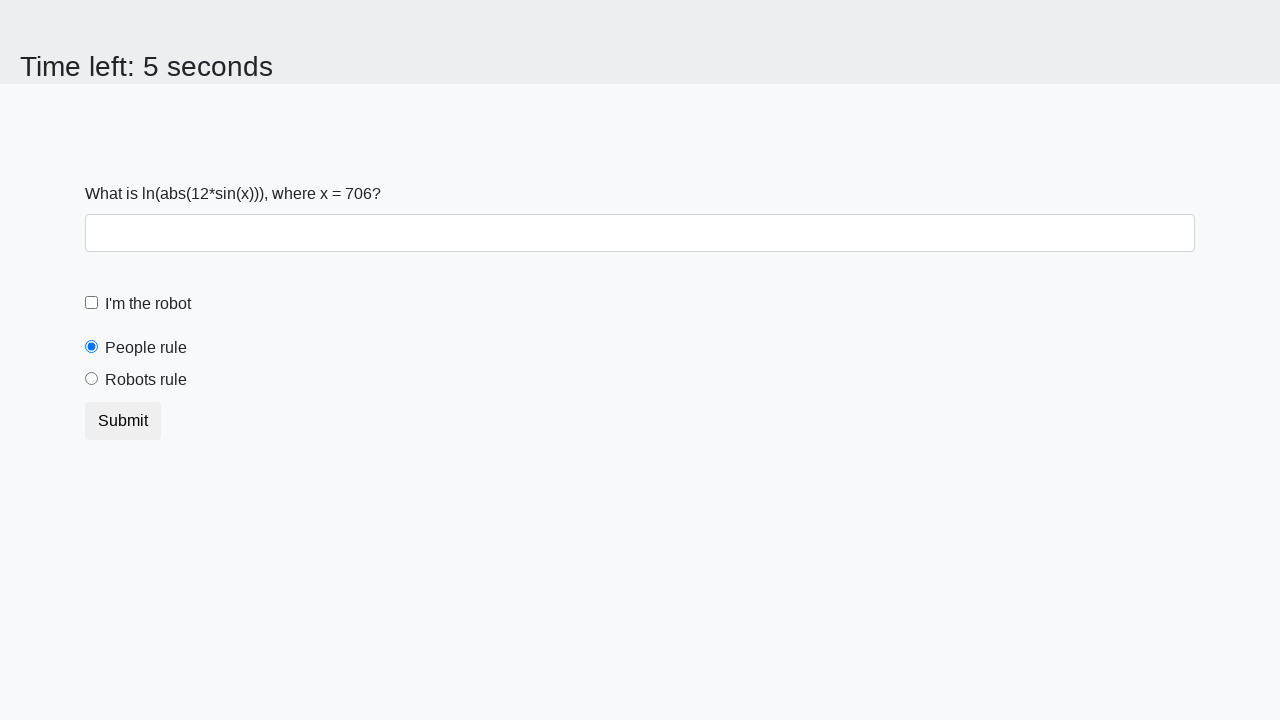